Tests JavaScript alert handling by clicking an alert button and accepting the alert dialog

Starting URL: https://demoqa.com/alerts

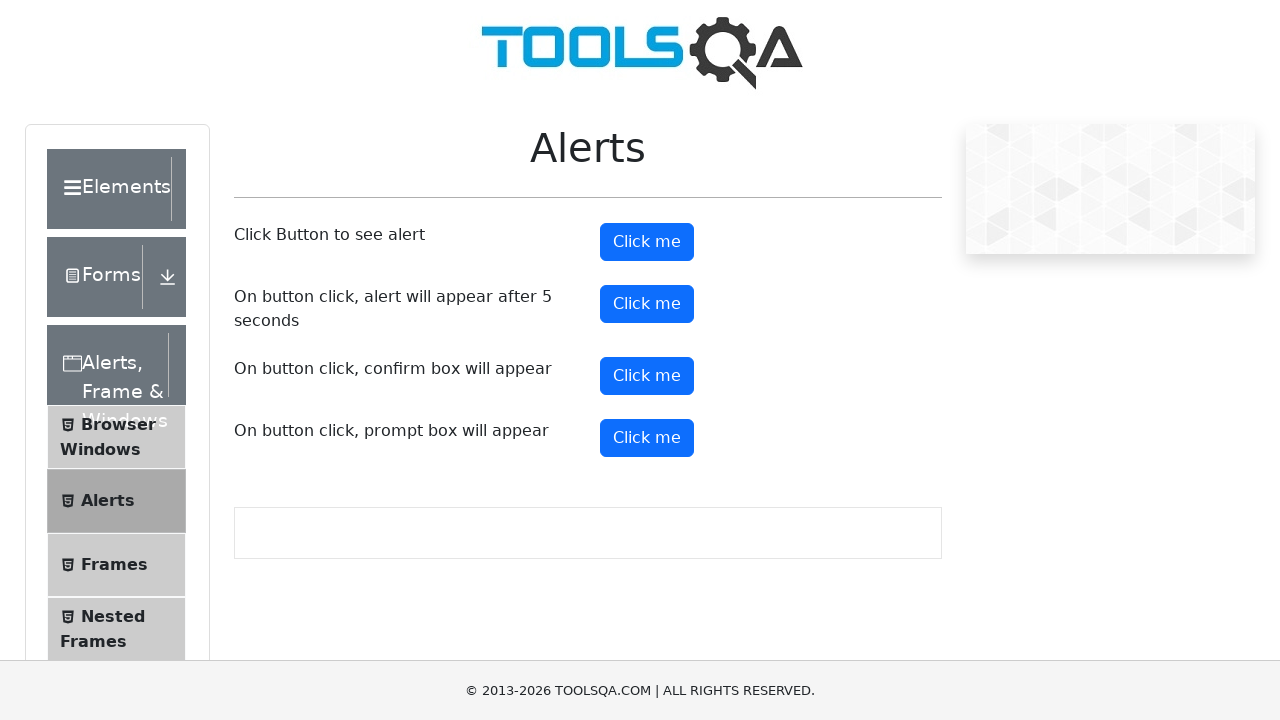

Set up dialog handler to accept JavaScript alerts
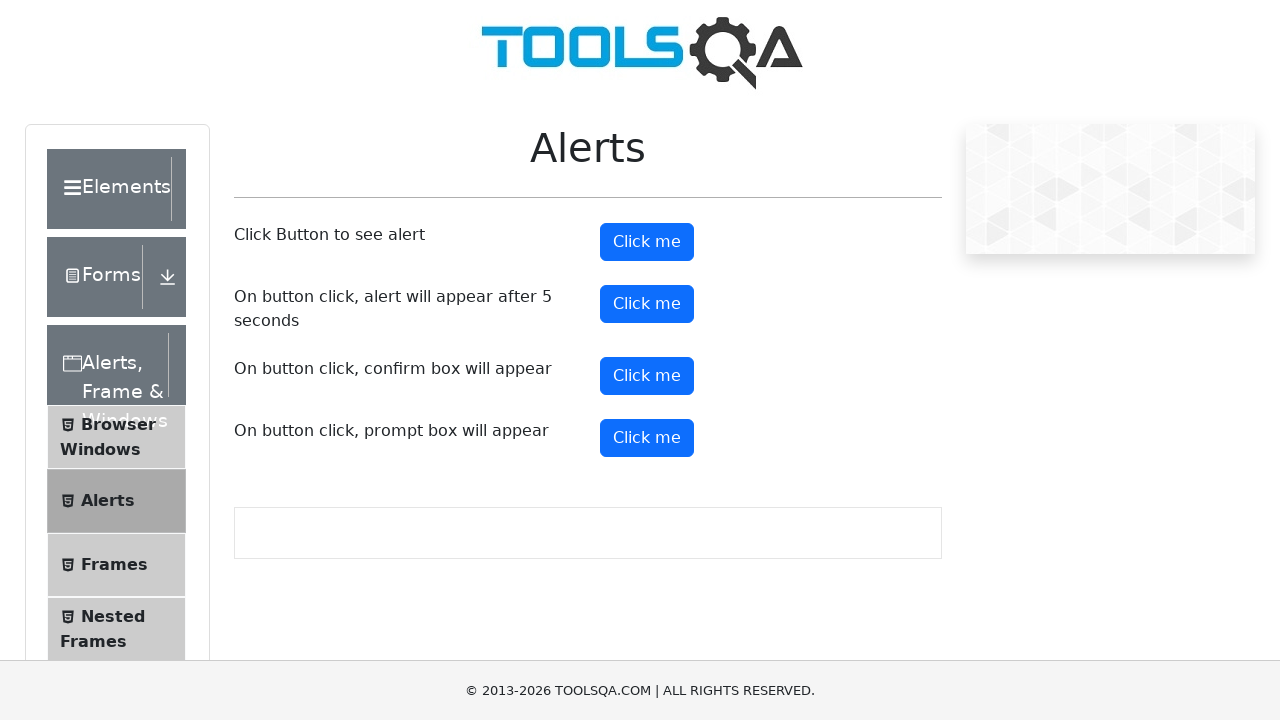

Clicked alert button to trigger JavaScript alert dialog at (647, 242) on #alertButton
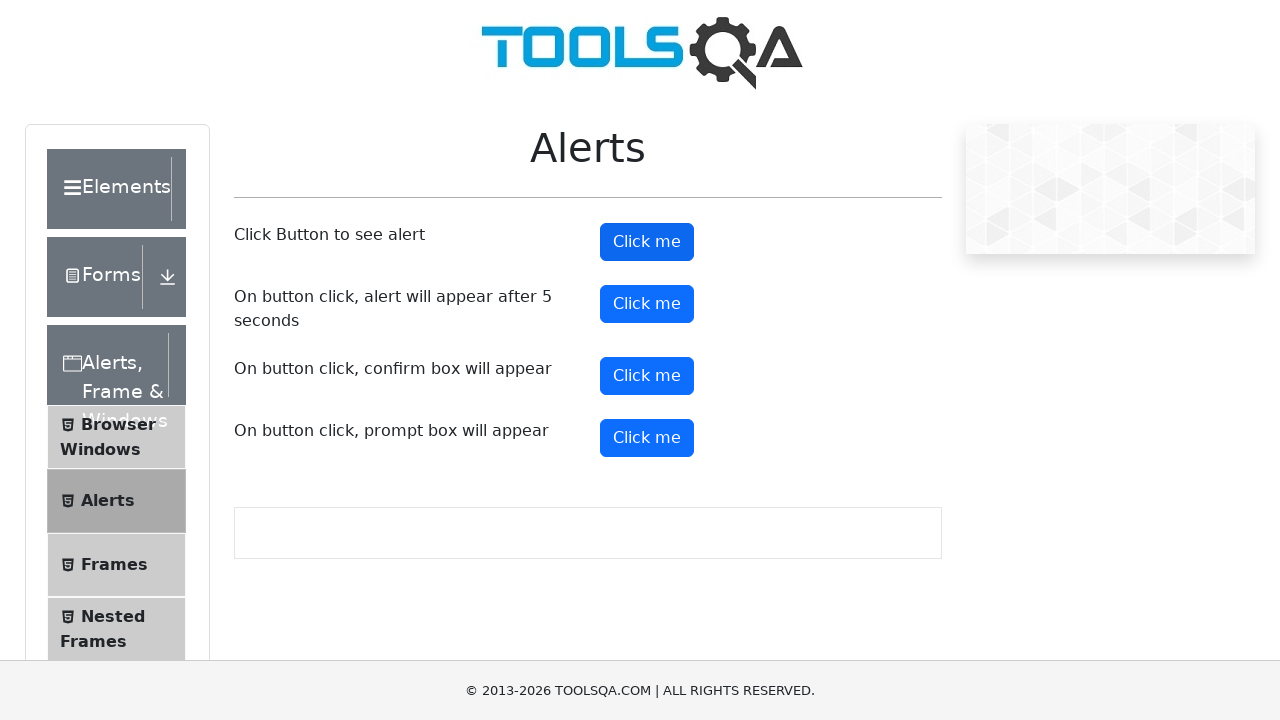

Waited 500ms for dialog interaction to complete
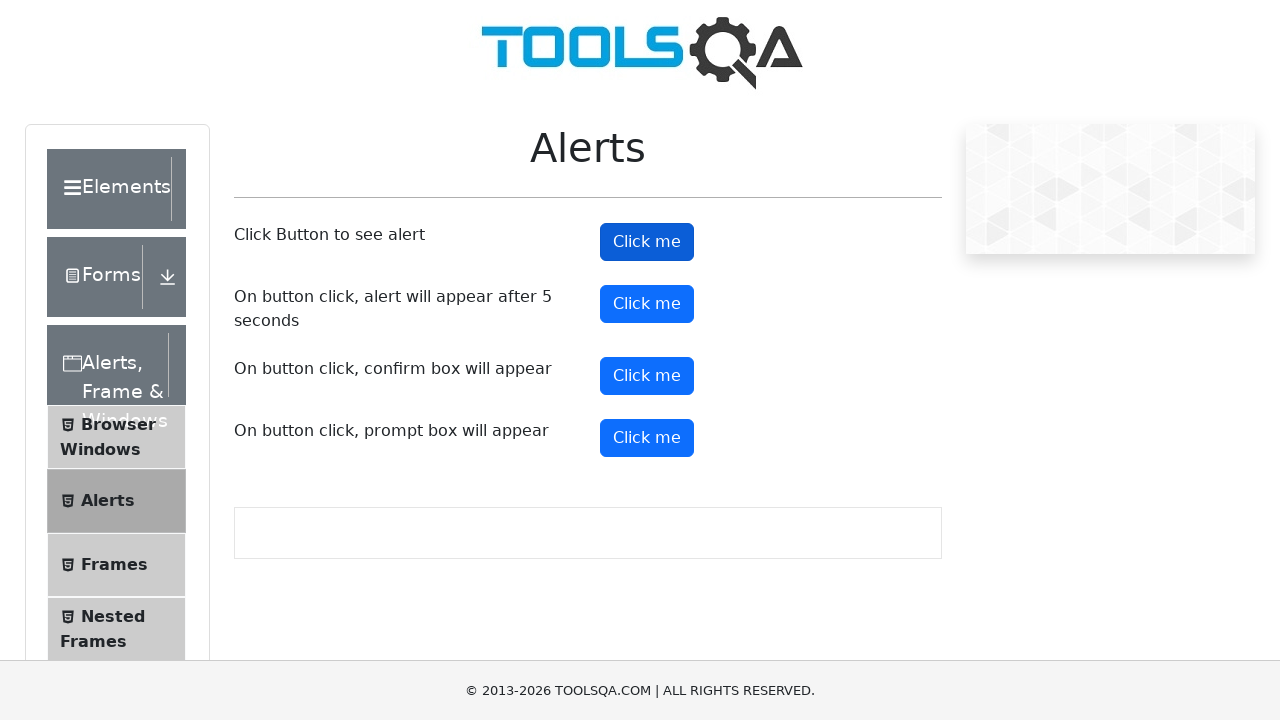

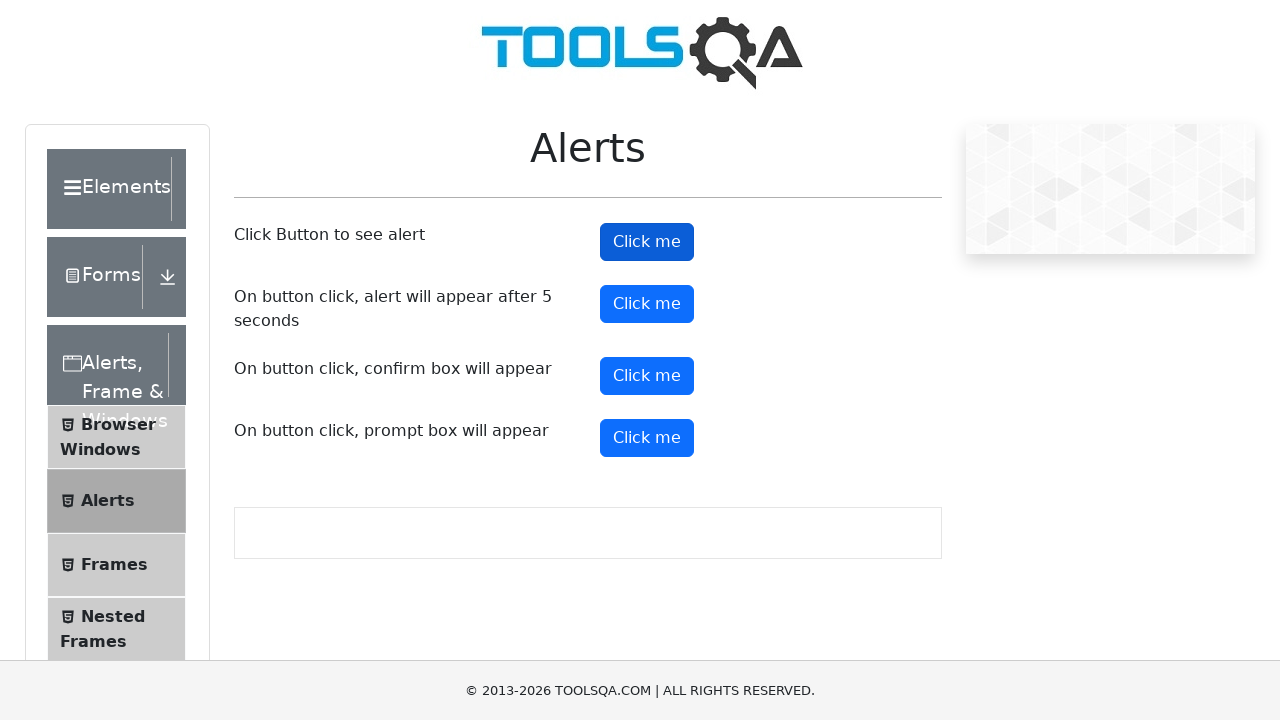